Navigates to the Domino's Pizza Ukraine website for the Kyiv location in Russian language and verifies the page loads.

Starting URL: https://dominos.ua/ru/kyiv/

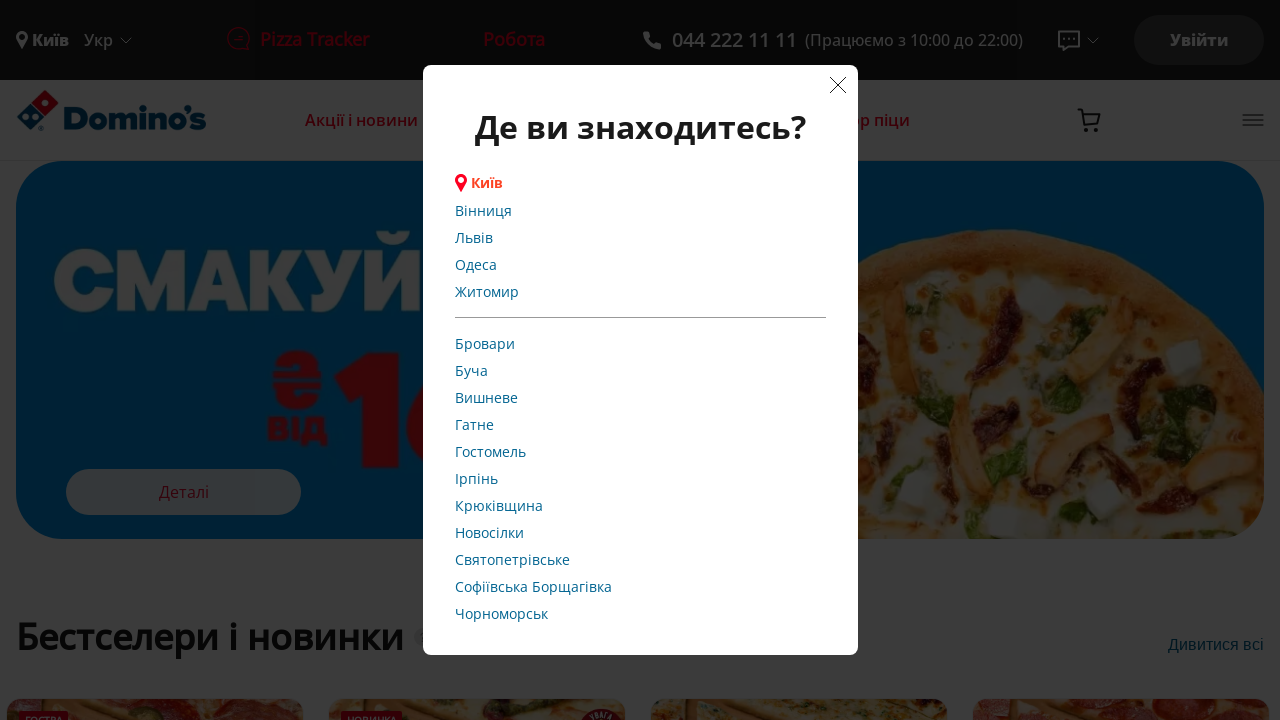

Navigated to Domino's Pizza Ukraine website for Kyiv location in Russian language
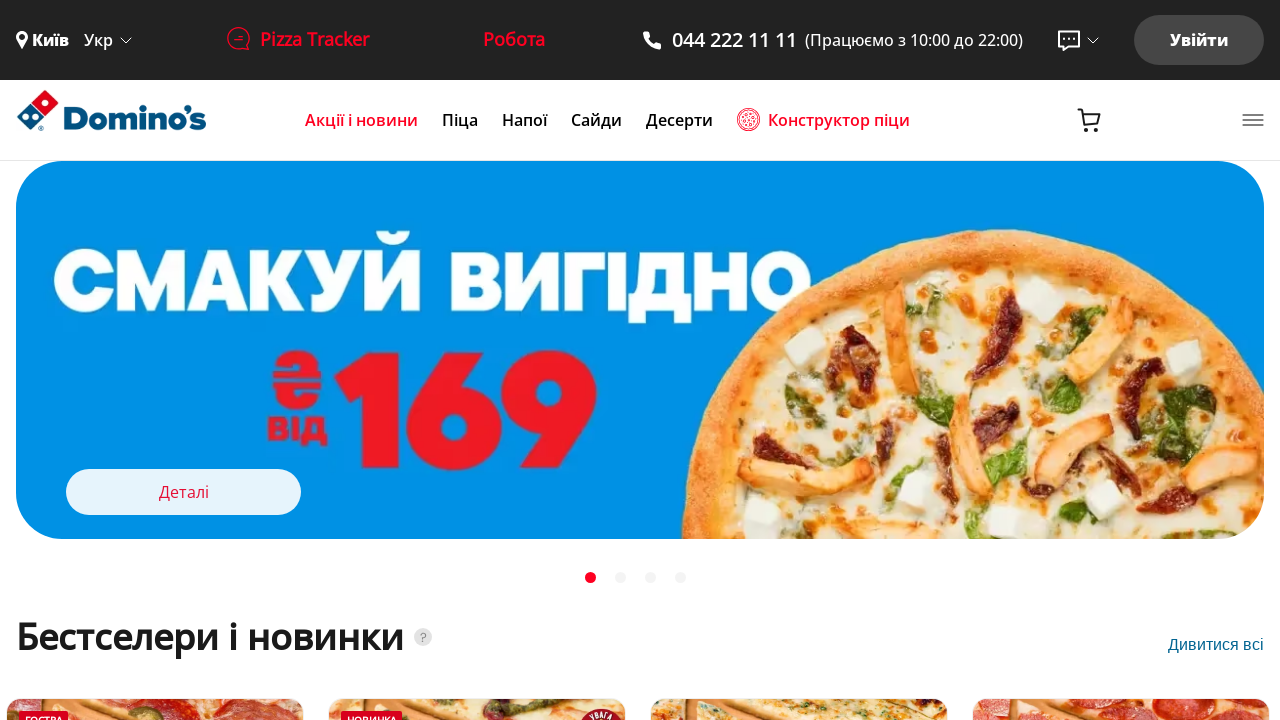

Page DOM content loaded completely
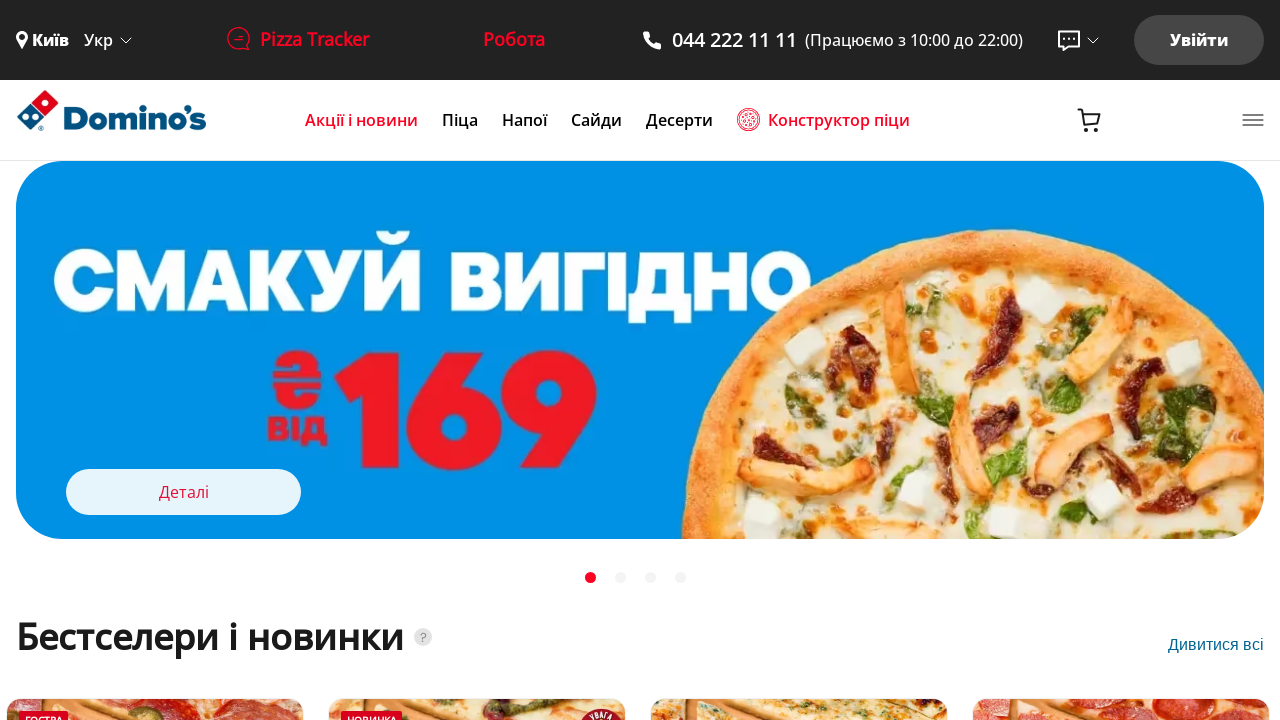

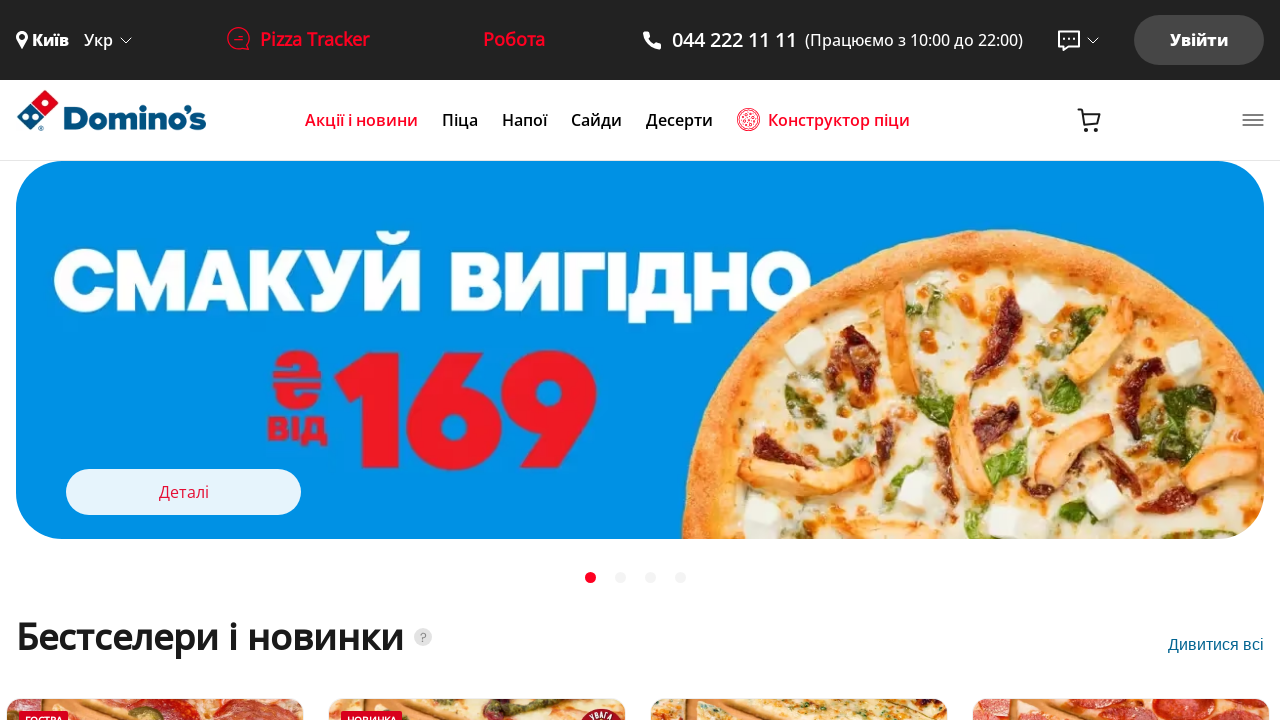